Tests dynamic content loading by clicking on a link, starting a loading process, and waiting for hidden content to become visible

Starting URL: https://the-internet.herokuapp.com/dynamic_loading

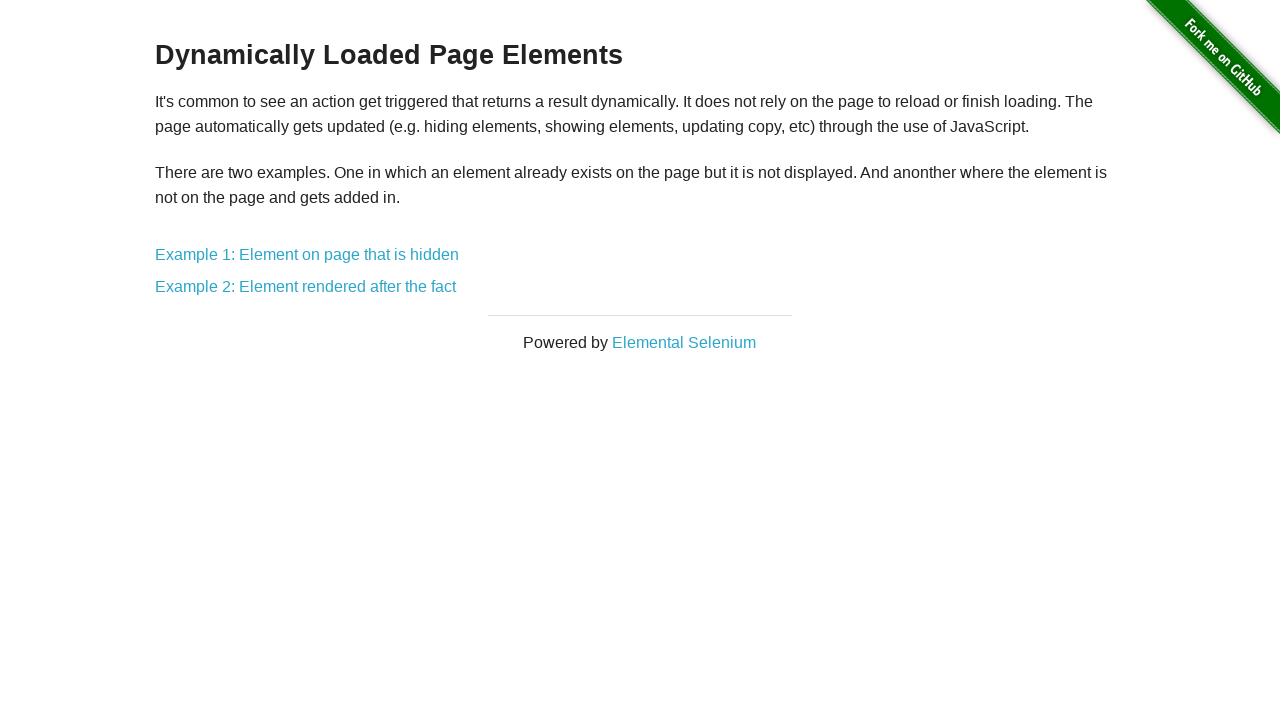

Clicked on link containing 'hidden' text to navigate to dynamic loading example at (307, 255) on a >> internal:has-text="hidden"i
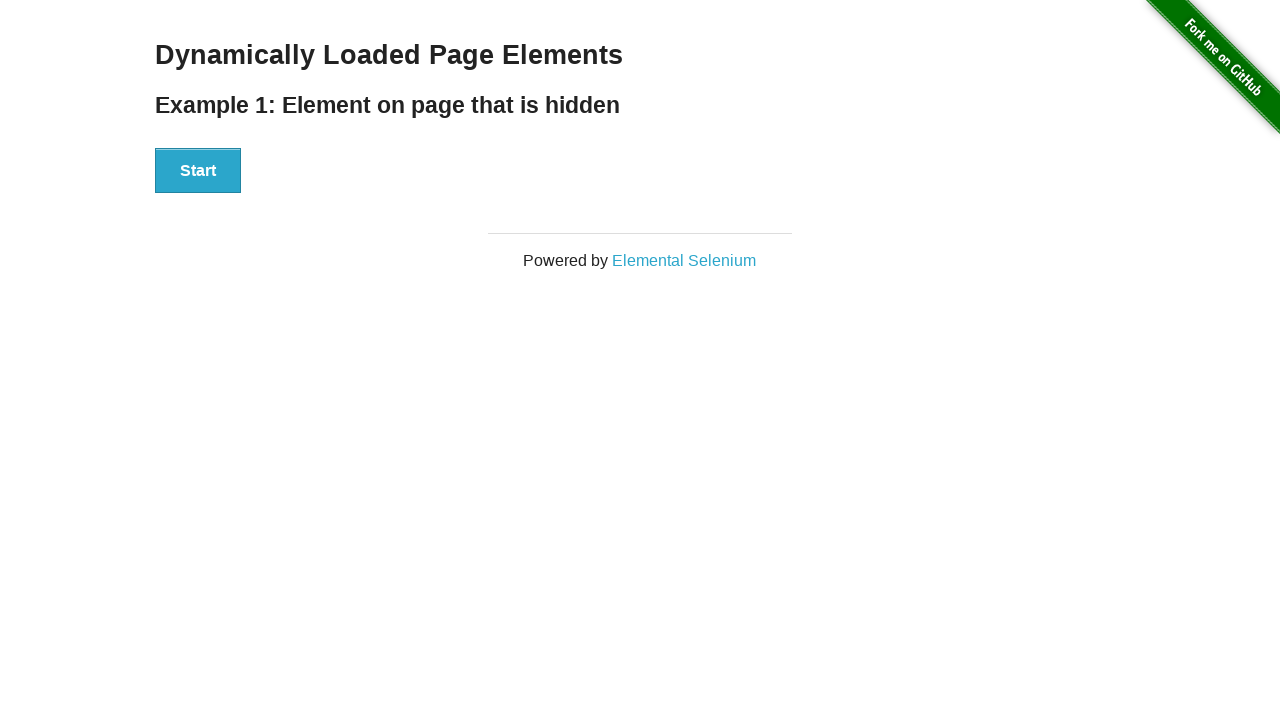

DOM content loaded
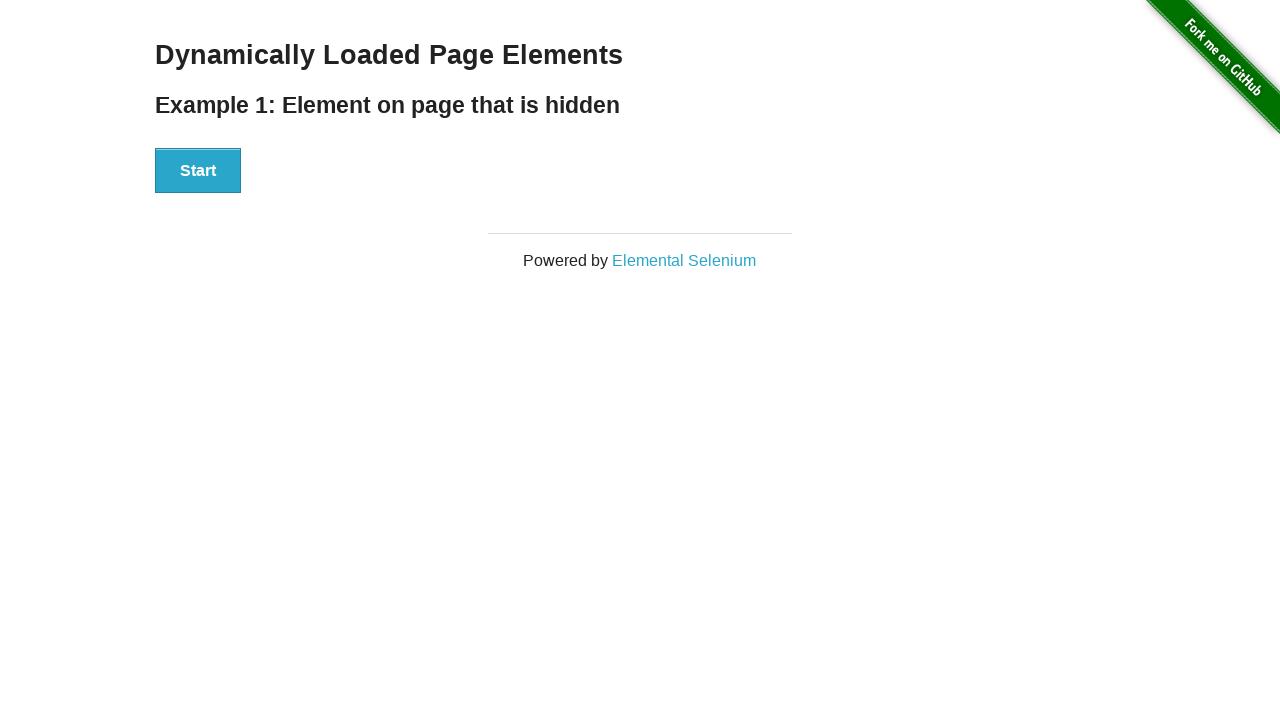

Clicked Start button to trigger dynamic content loading at (198, 171) on button >> internal:has-text="Start"i
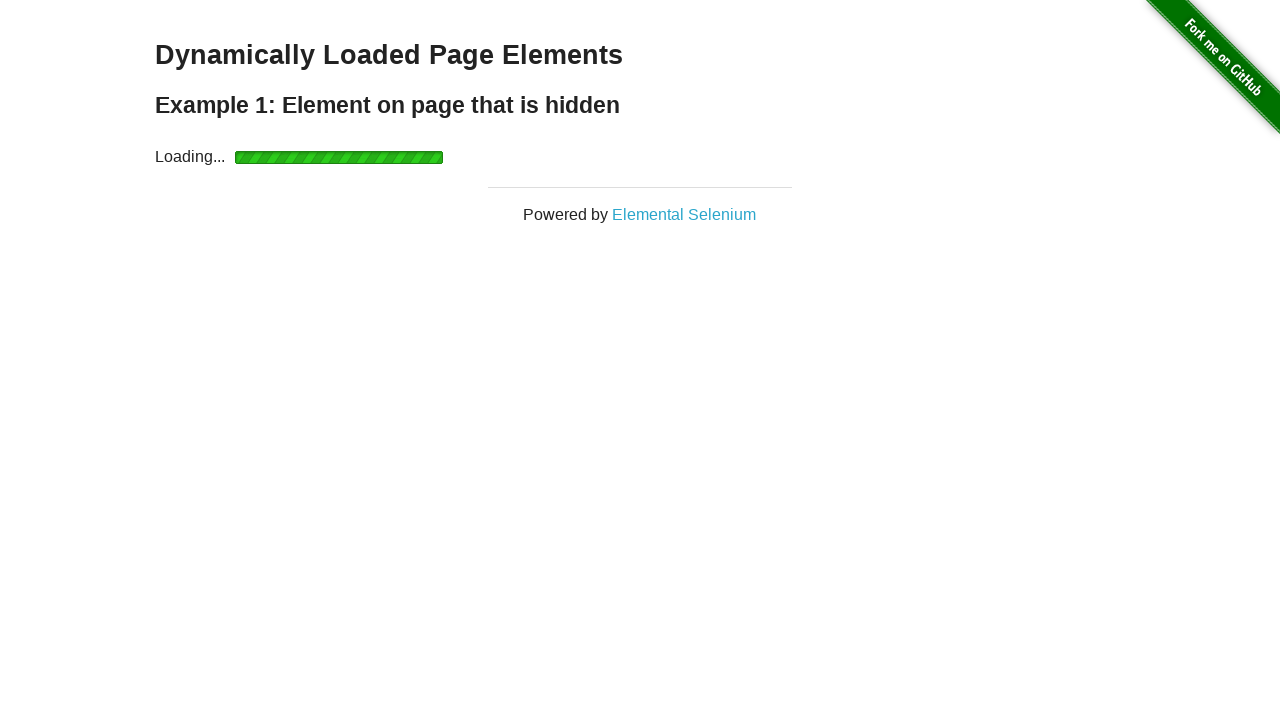

Hidden content became visible after loading completed
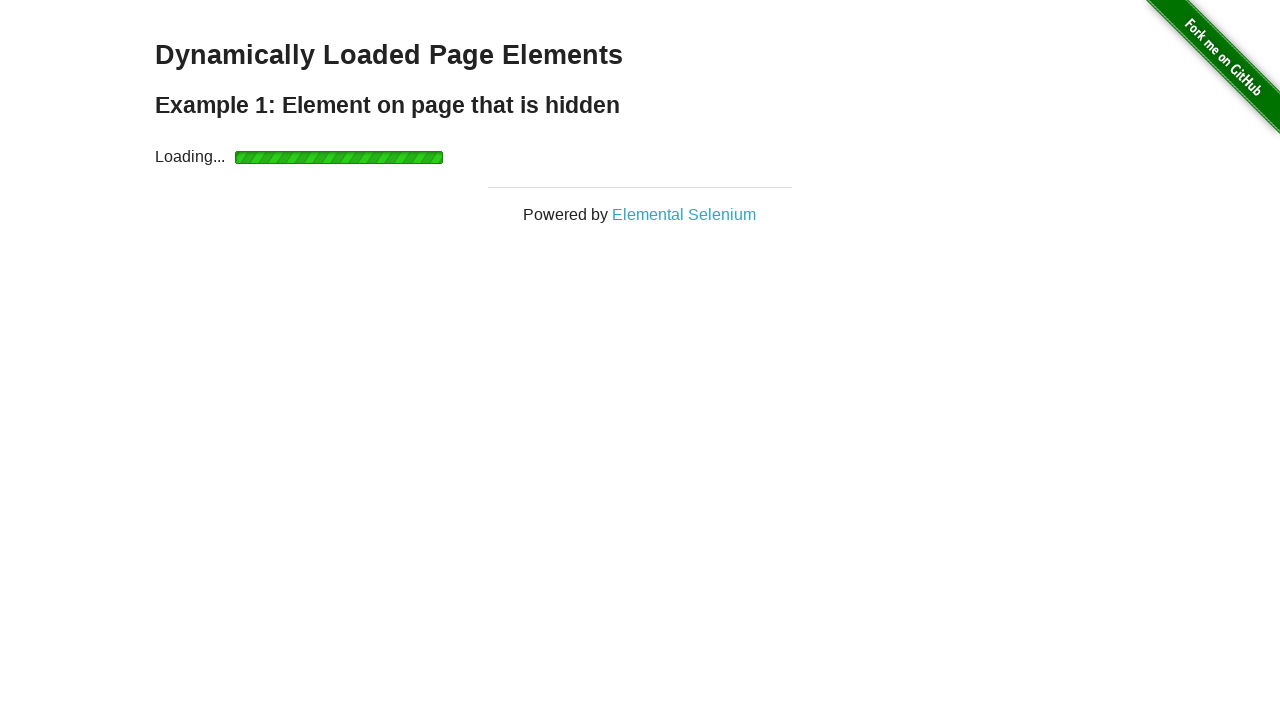

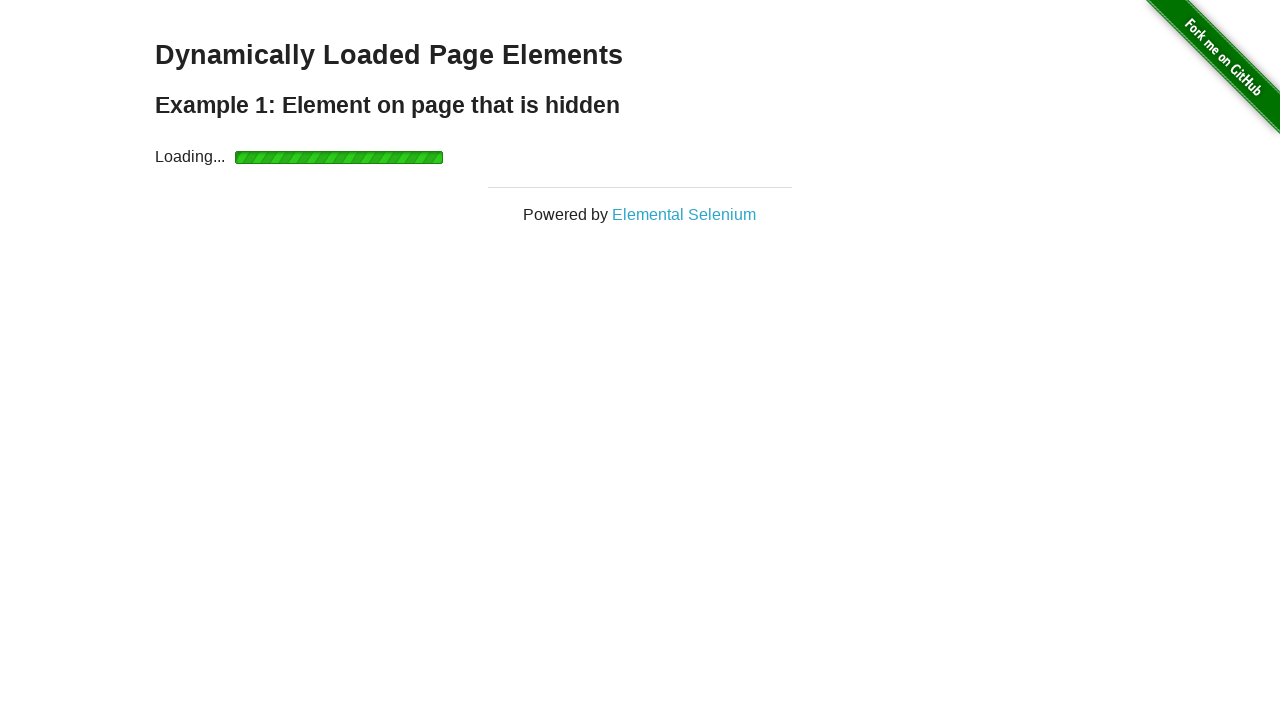